Tests clicking a button with a dynamic ID on the UI Testing Playground website to verify handling of elements with changing identifiers

Starting URL: http://uitestingplayground.com/dynamicid

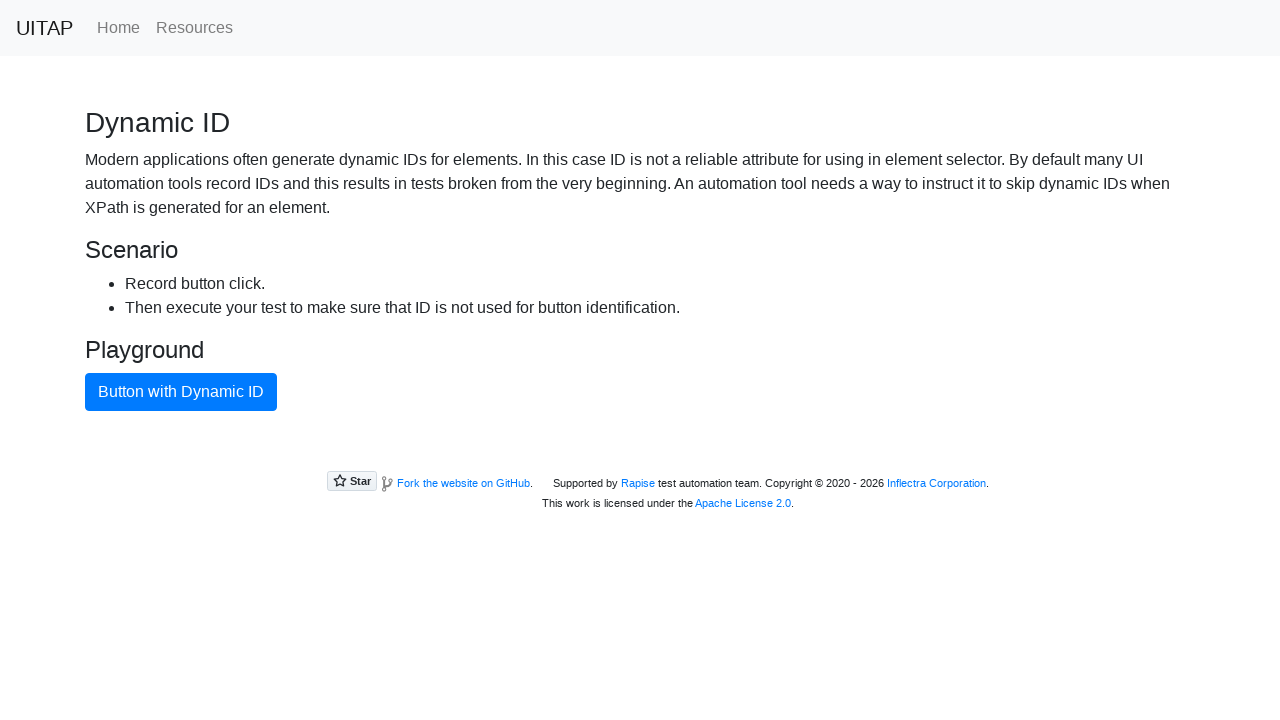

Clicked the blue button with dynamic ID at (181, 392) on button.btn-primary
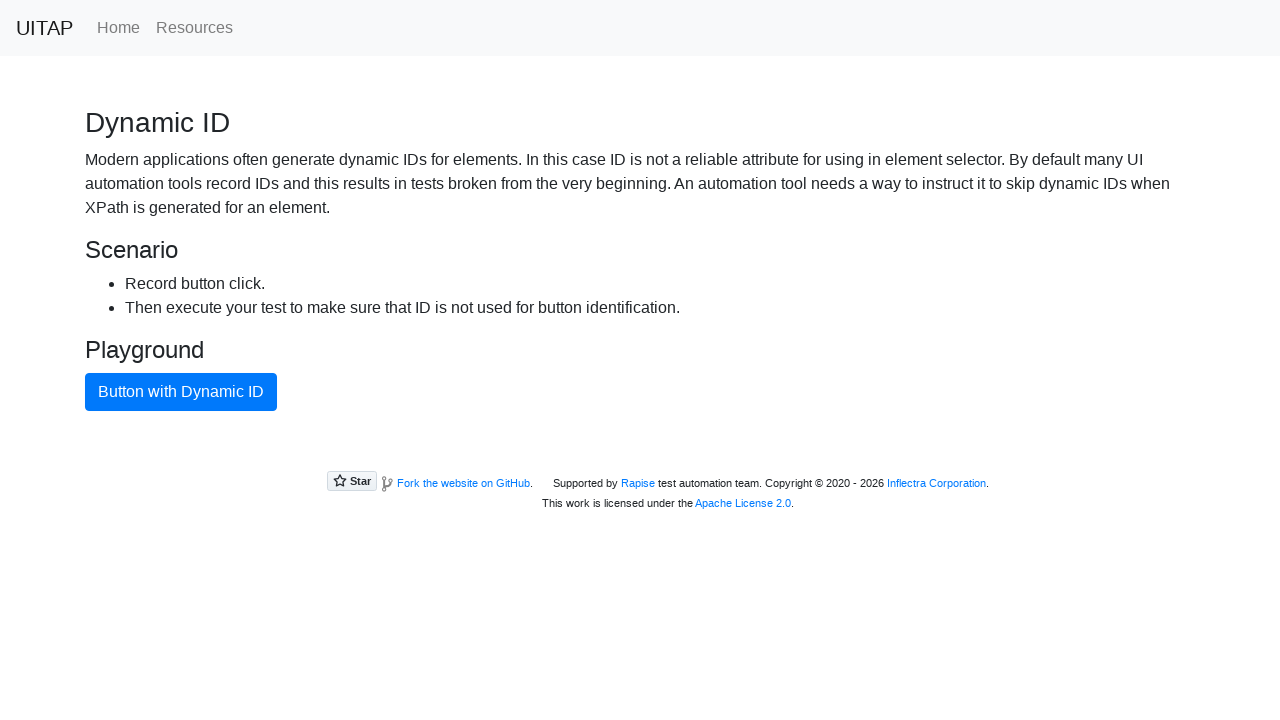

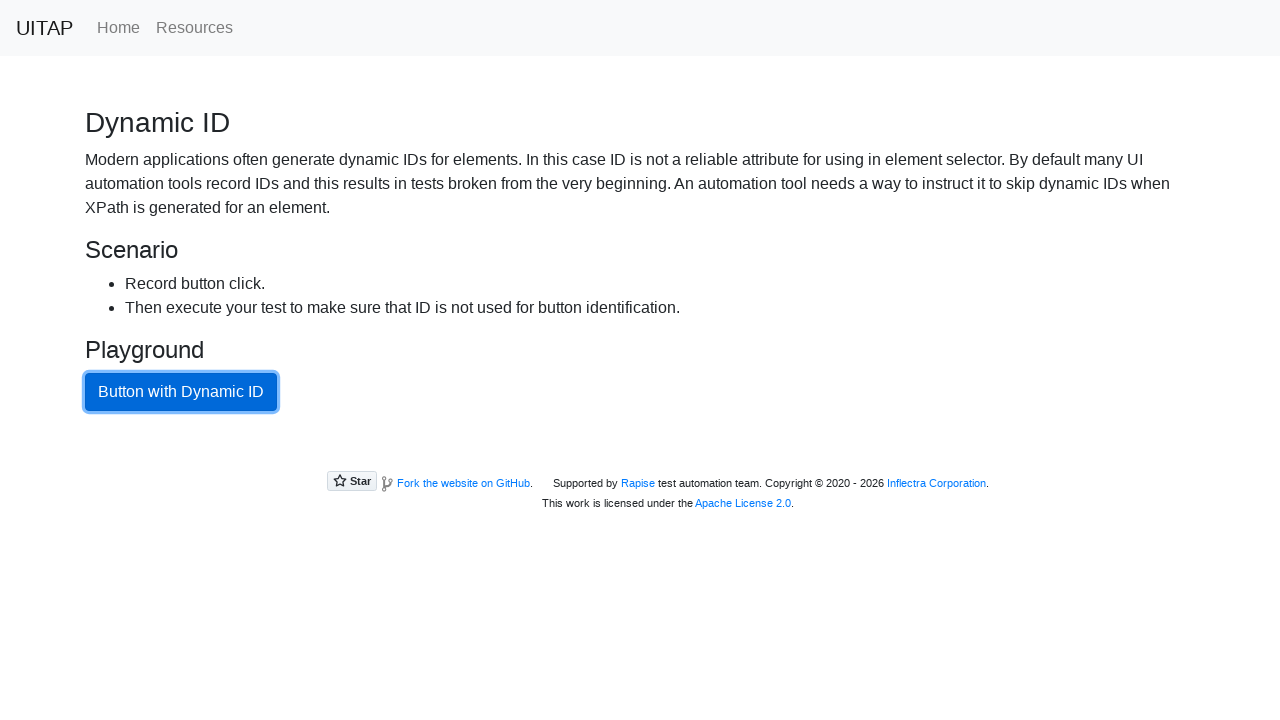